Opens the JPetStore website and resizes the browser window

Starting URL: https://jpetstore.aspectran.com/

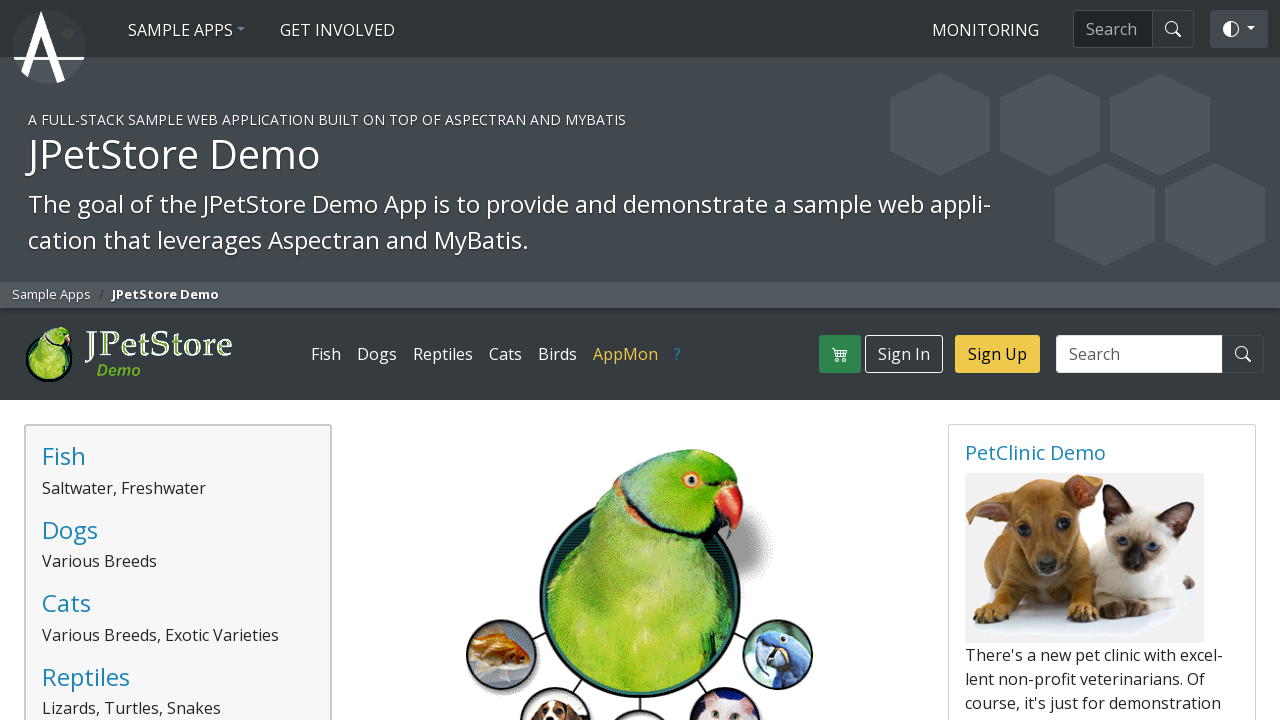

Navigated to JPetStore website at https://jpetstore.aspectran.com/
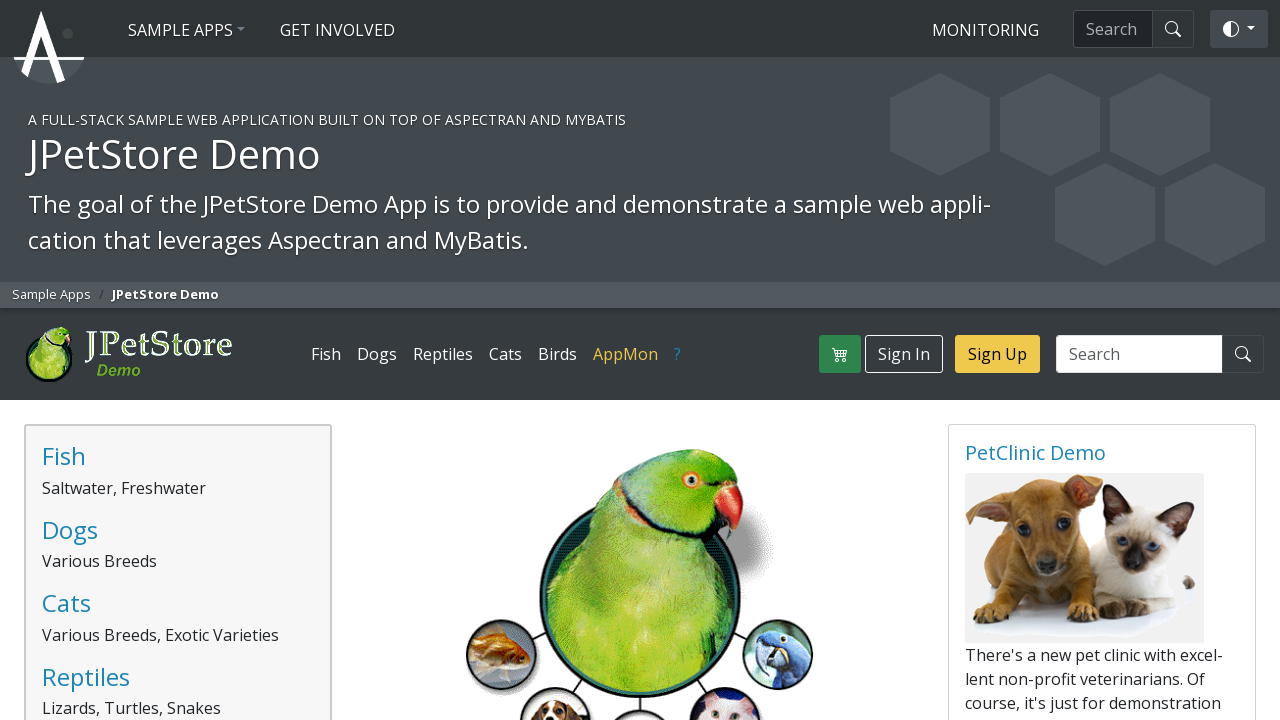

Resized browser window to 1004x724 pixels
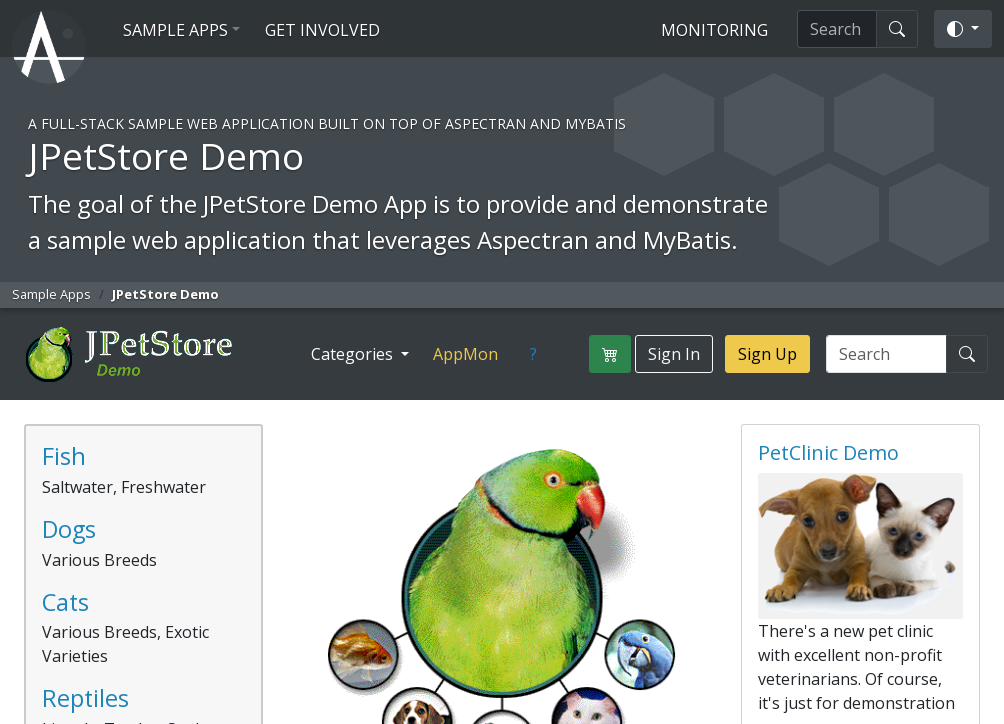

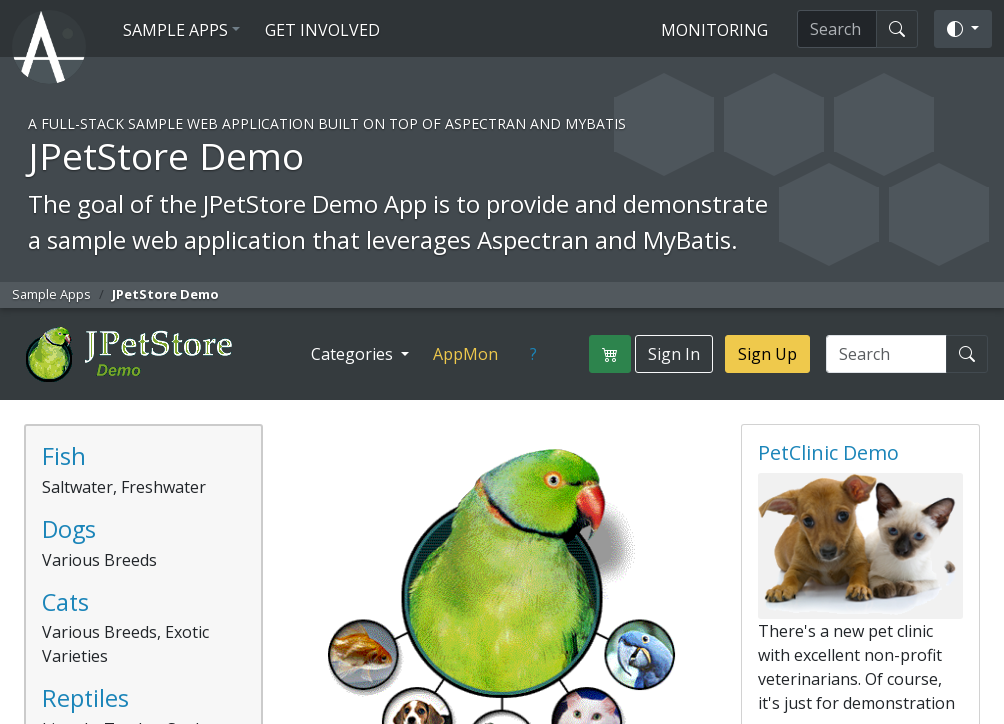